Tests dropdown selection functionality by selecting an option from a dropdown menu using visible text selection method

Starting URL: https://the-internet.herokuapp.com/dropdown

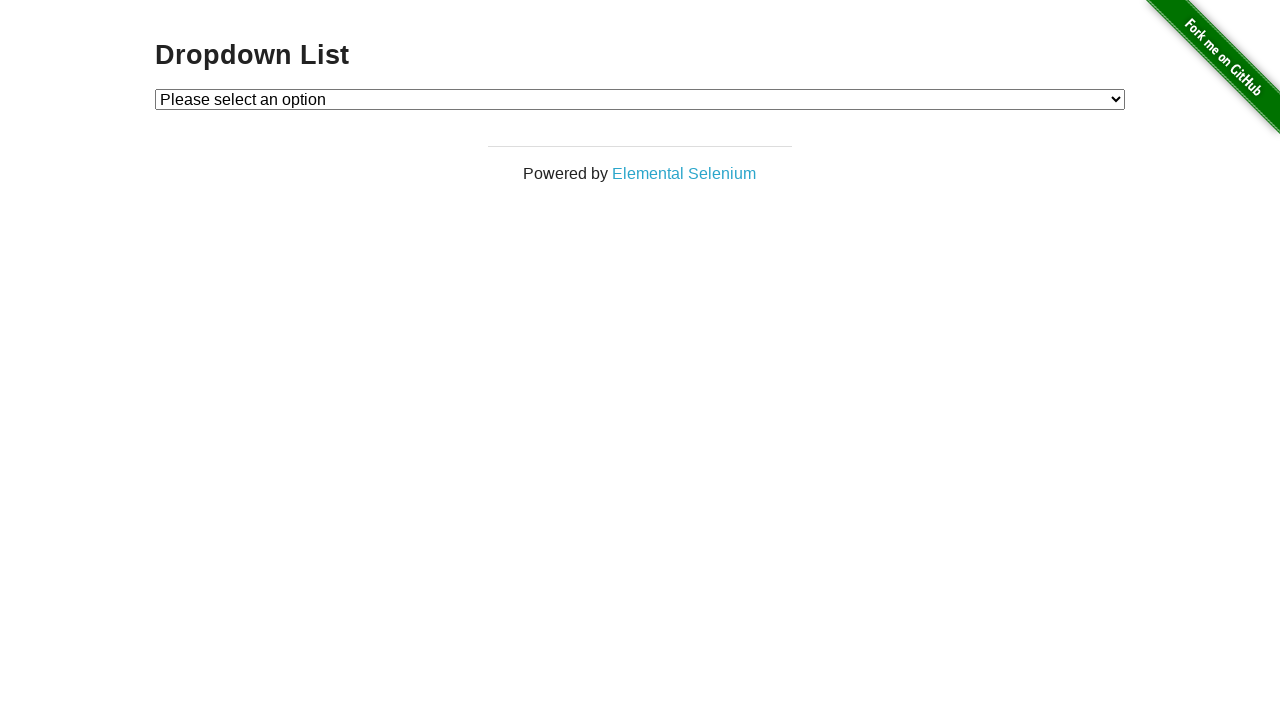

Navigated to dropdown page
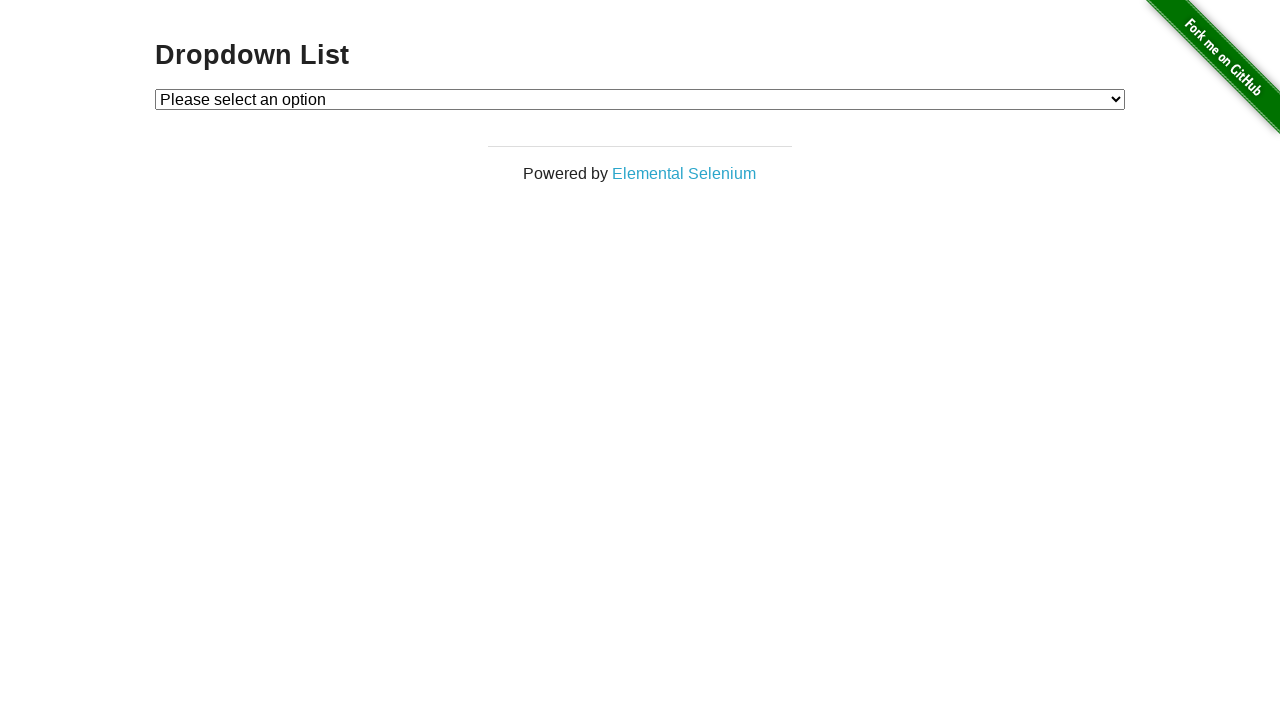

Selected 'Option 2' from dropdown menu on #dropdown
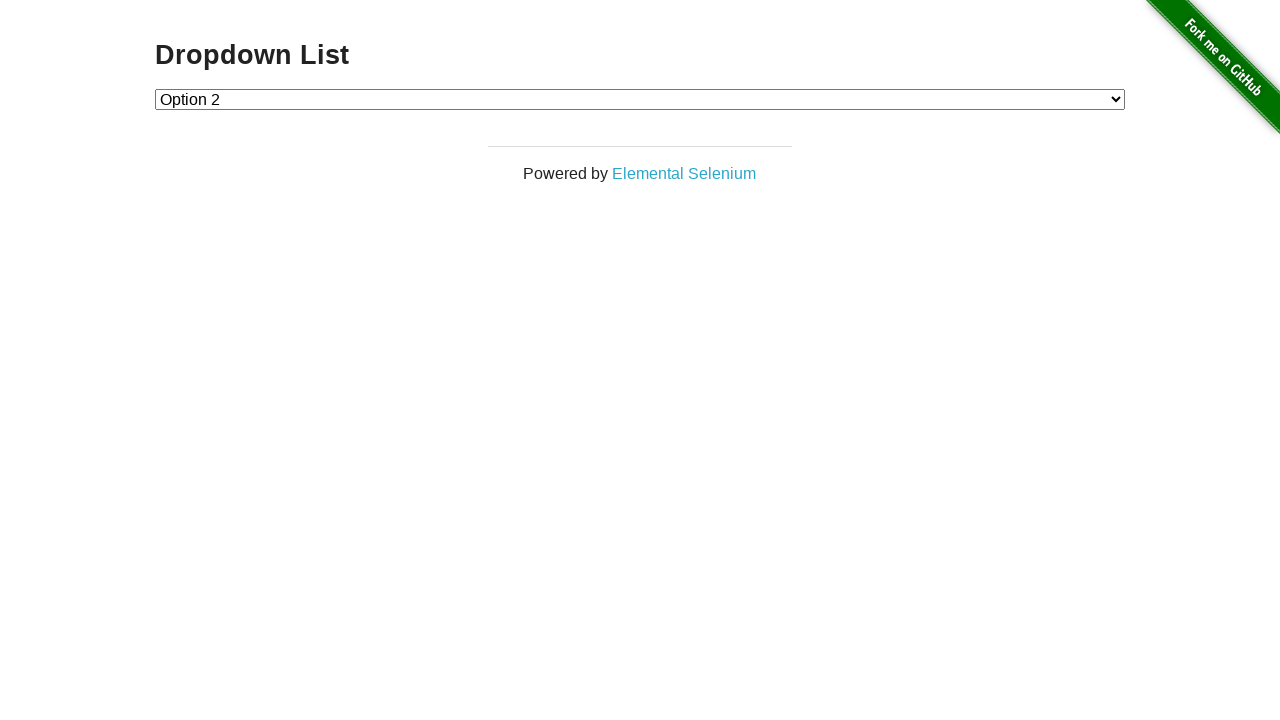

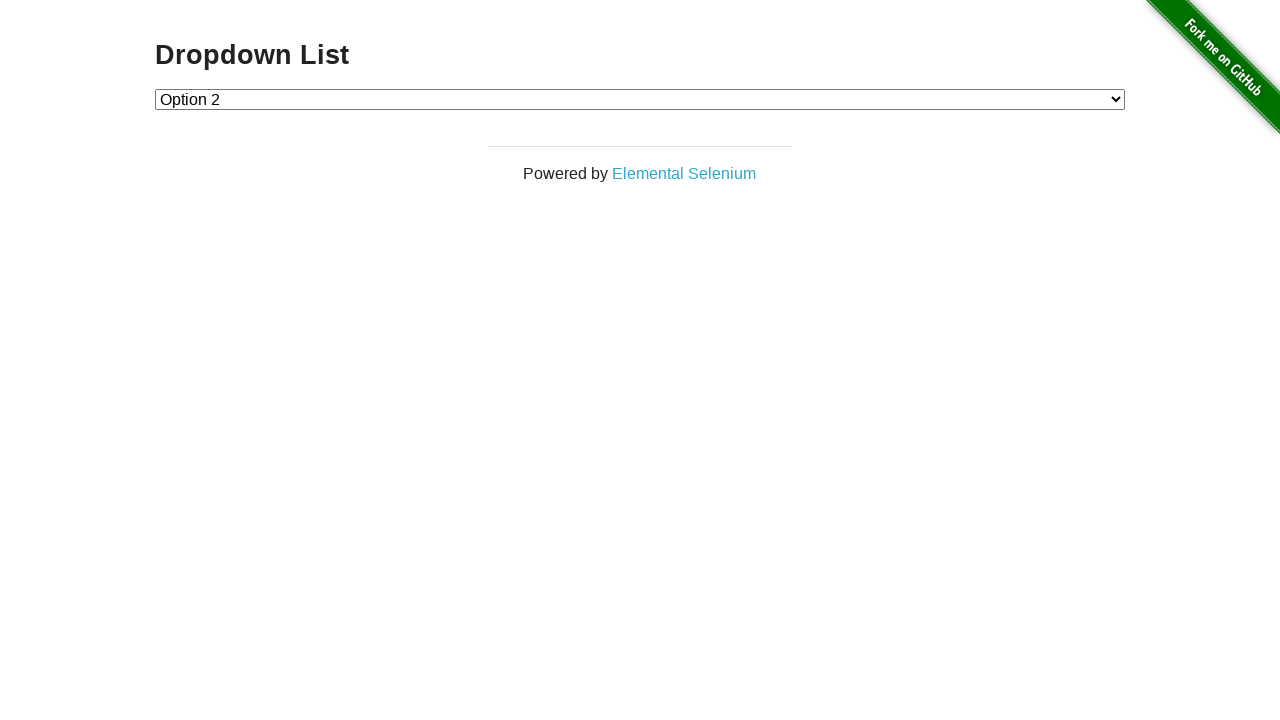